Tests the Text Box form functionality on DemoQA by navigating to the Elements section, filling out a form with name, email, and address fields, and submitting it.

Starting URL: https://demoqa.com/

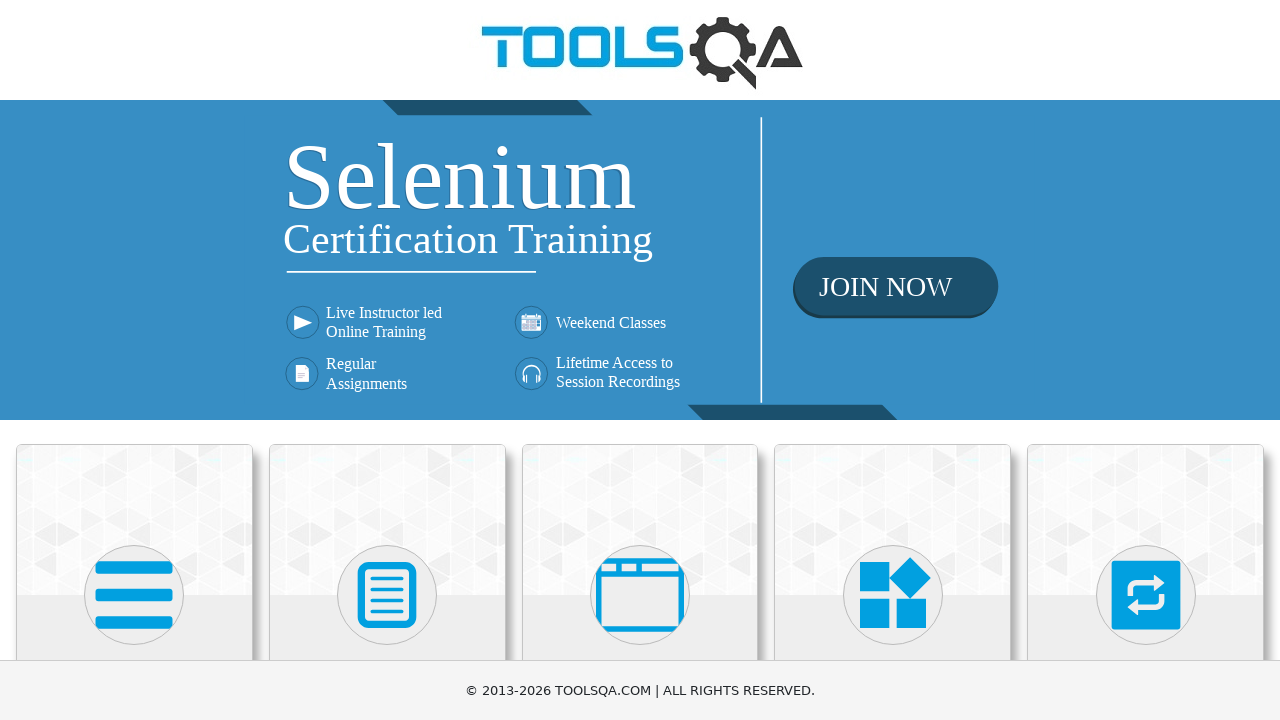

Scrolled down to see Elements card
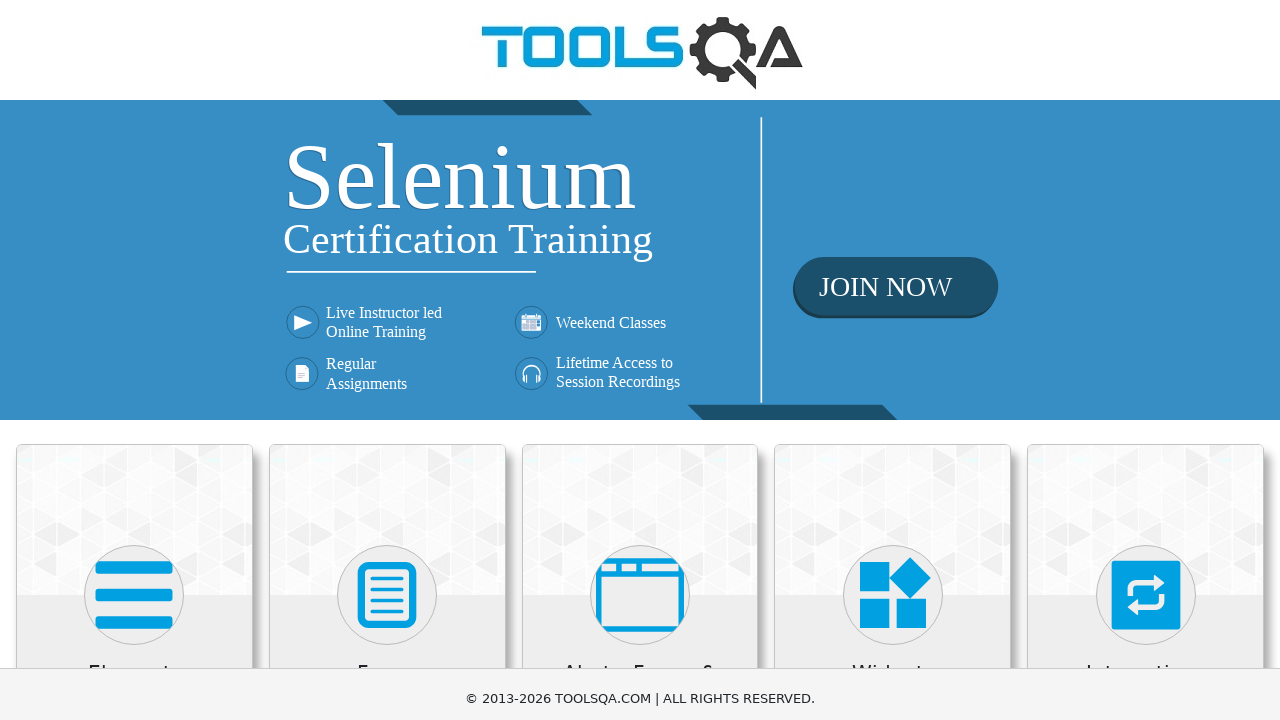

Clicked on Elements card at (134, 327) on xpath=(//div[.='Elements'])[2]
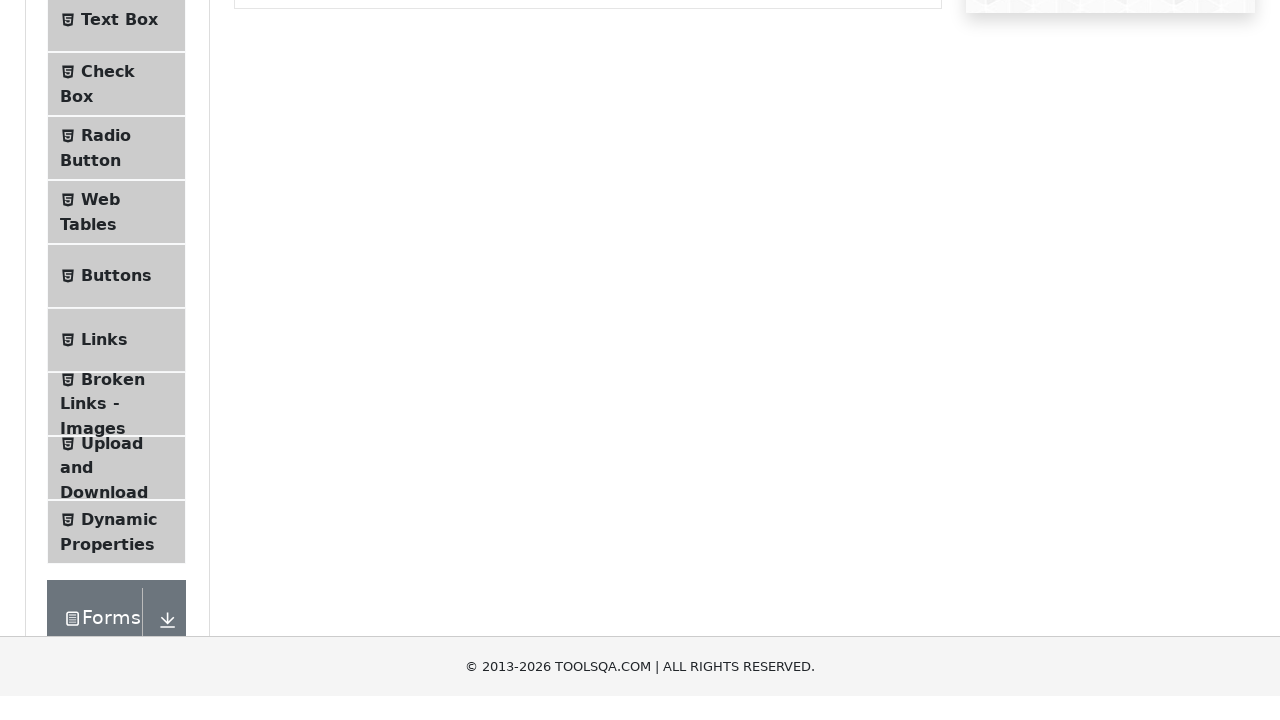

Clicked on Text Box menu item at (119, 44) on xpath=//span[.='Text Box']
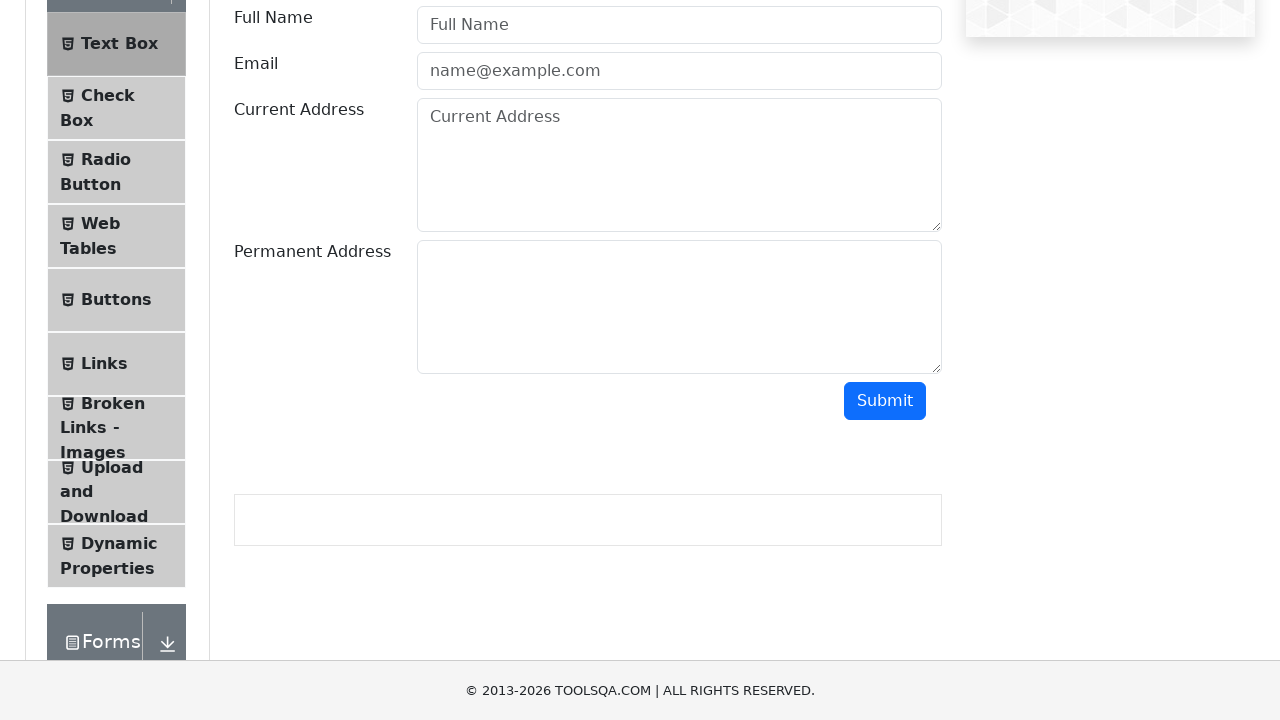

Filled in username field with 'Naveen' on #userName
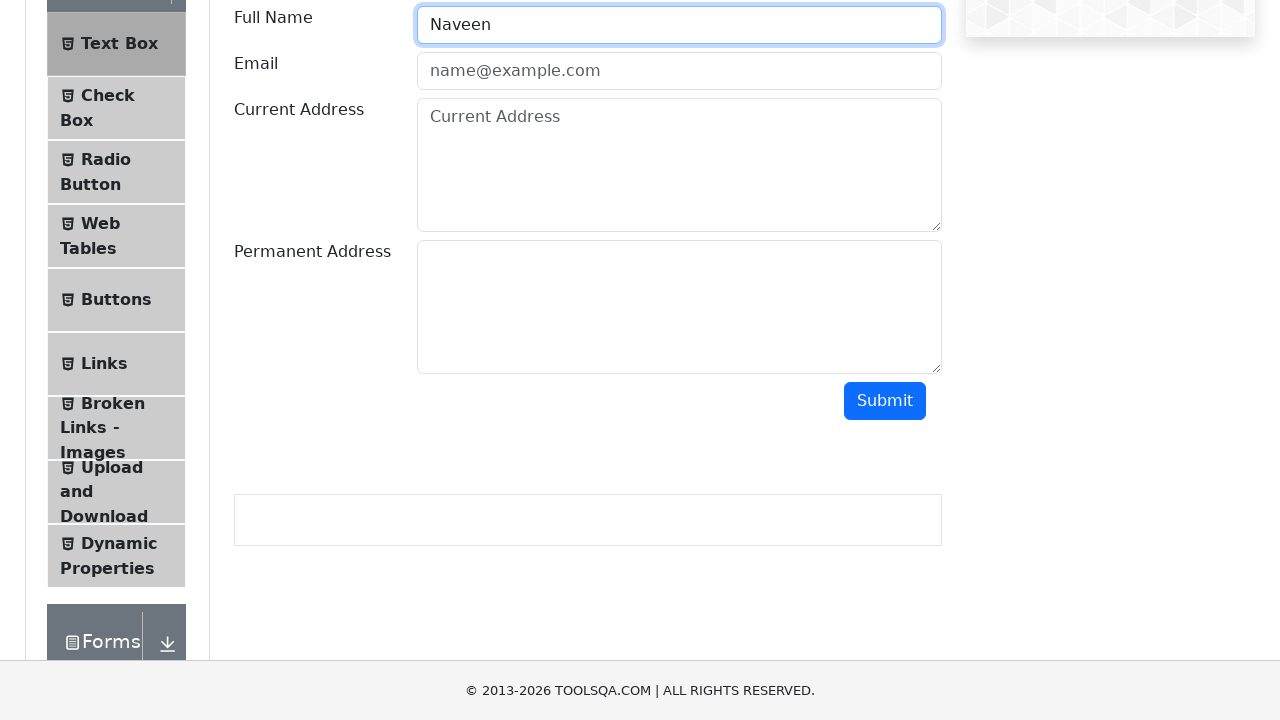

Filled in email field with 'naveen@gmail.com' on #userEmail
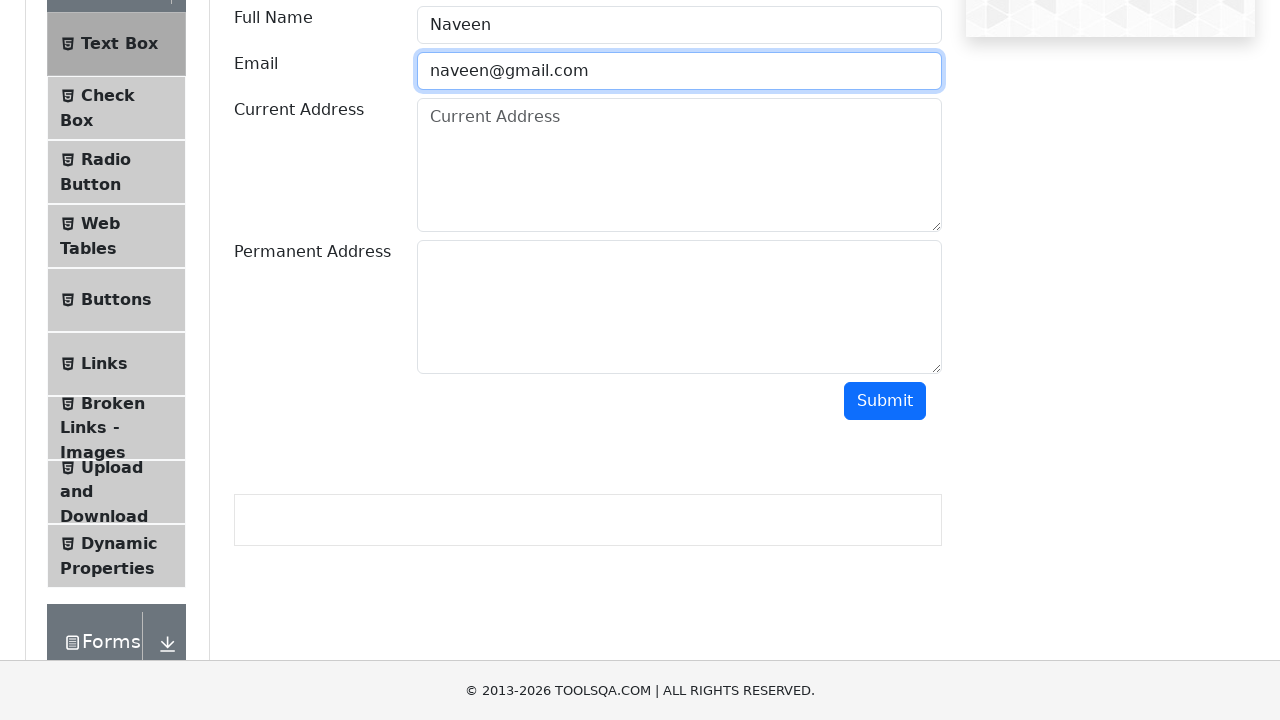

Filled in current address field with 'Text Function' on #currentAddress
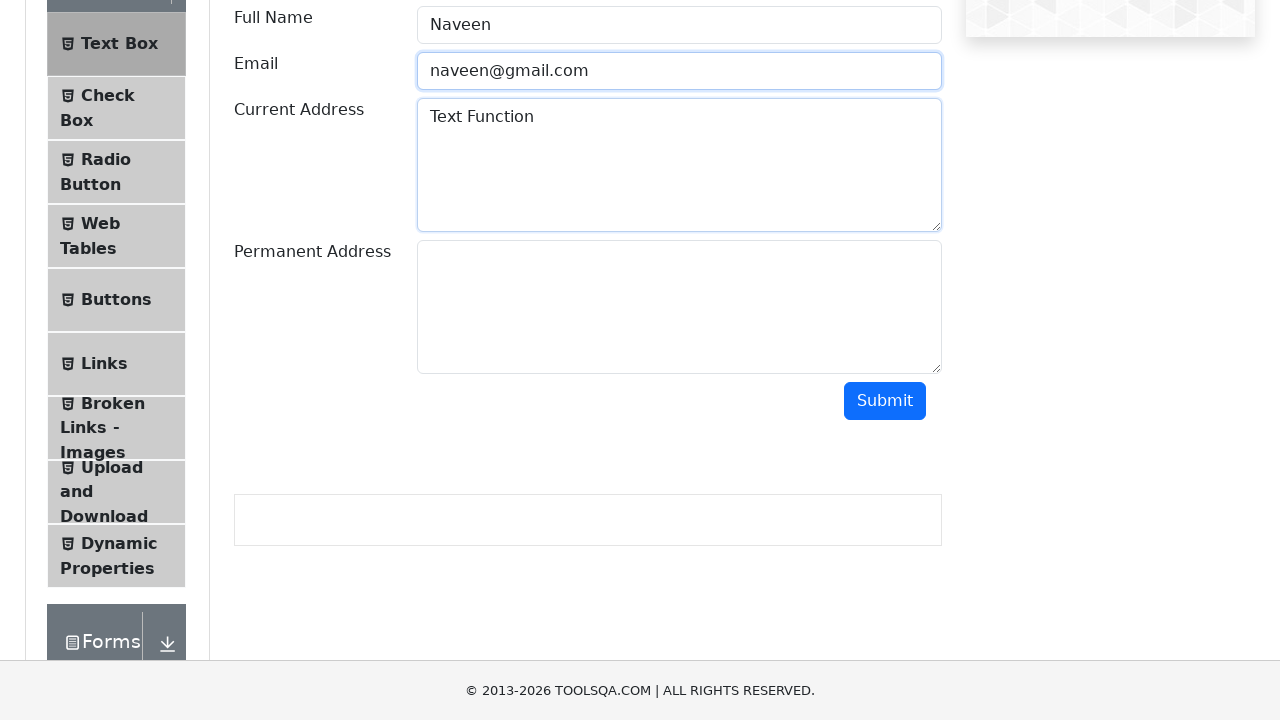

Filled in permanent address field with 'TestFunction' on #permanentAddress
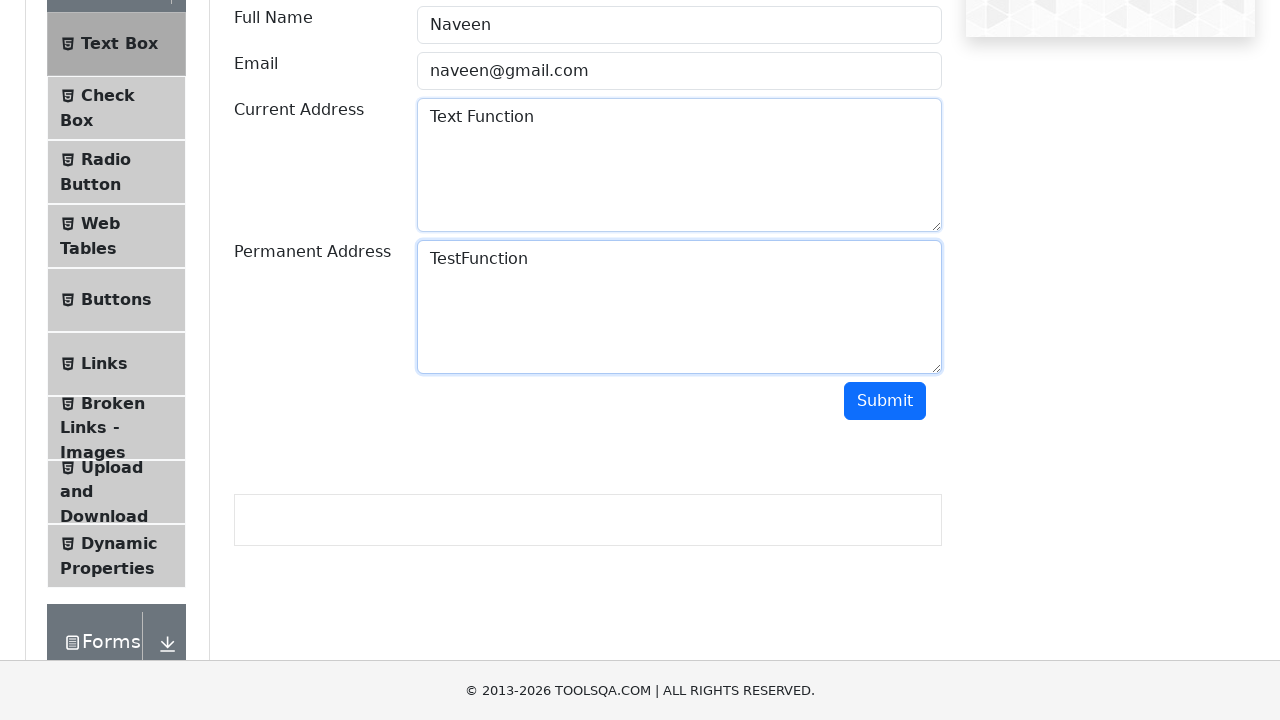

Scrolled down to see submit button
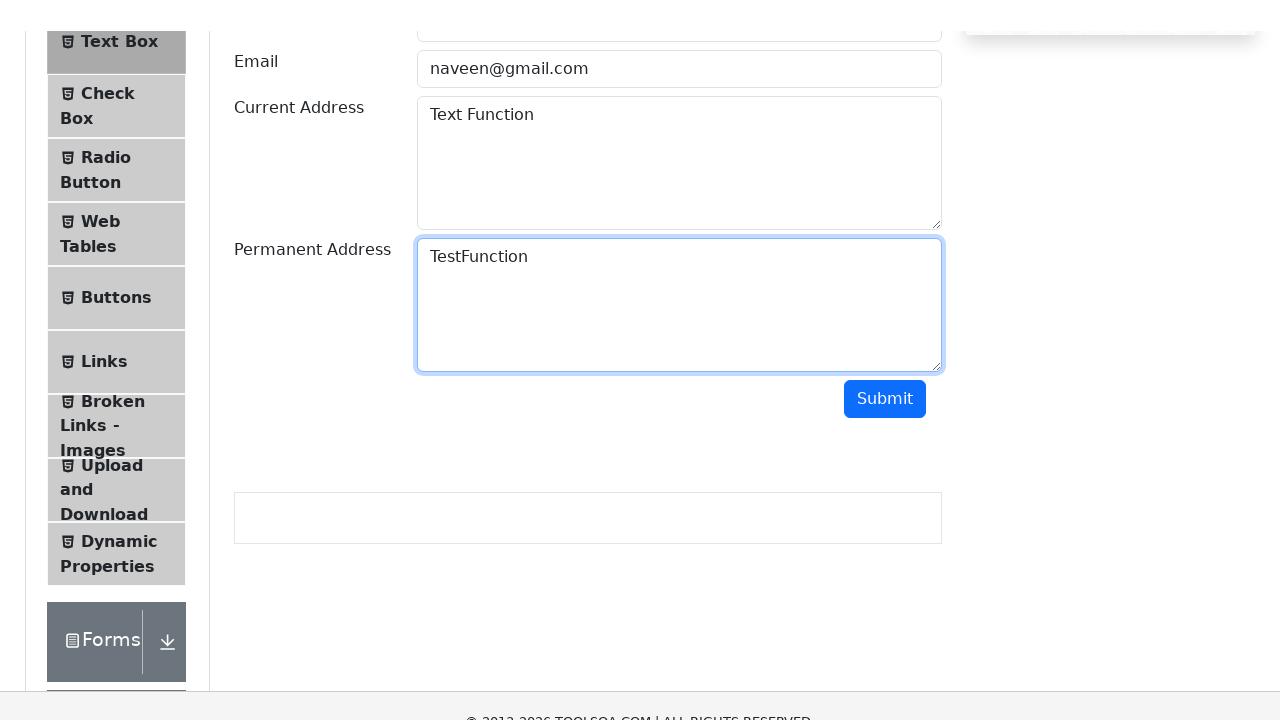

Clicked submit button to submit the form at (885, 151) on #submit
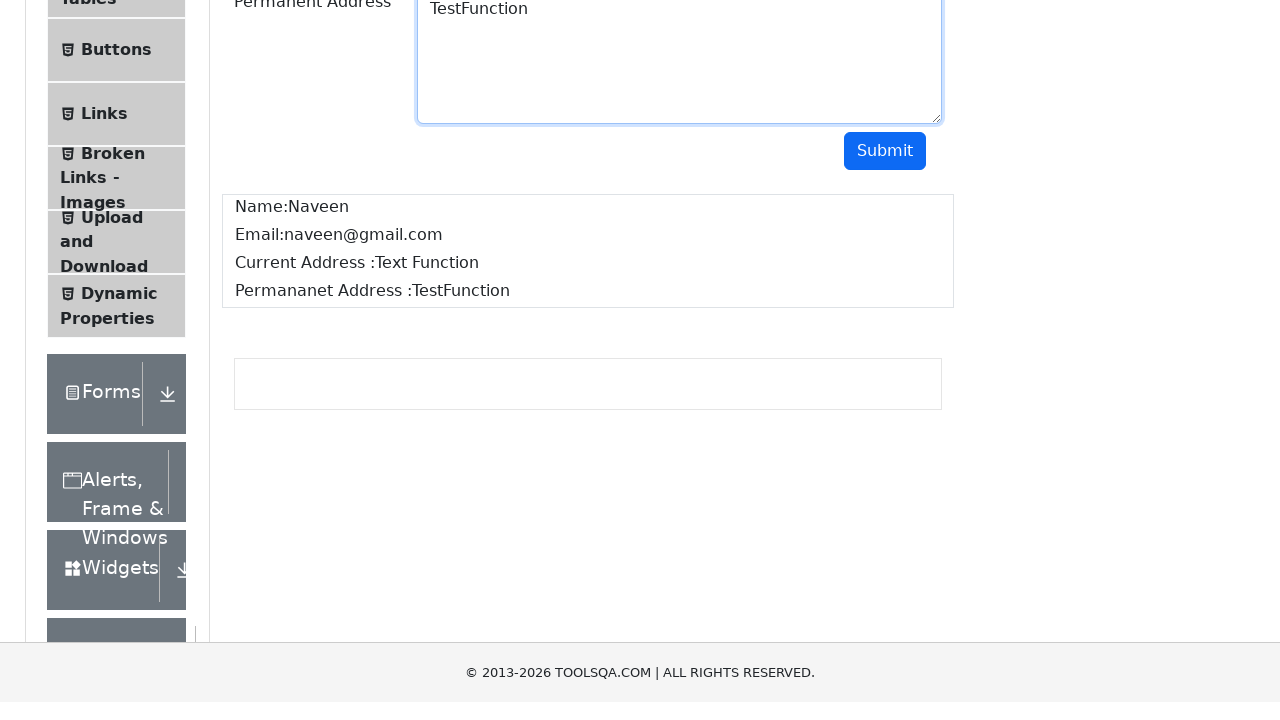

Form submission output appeared on page
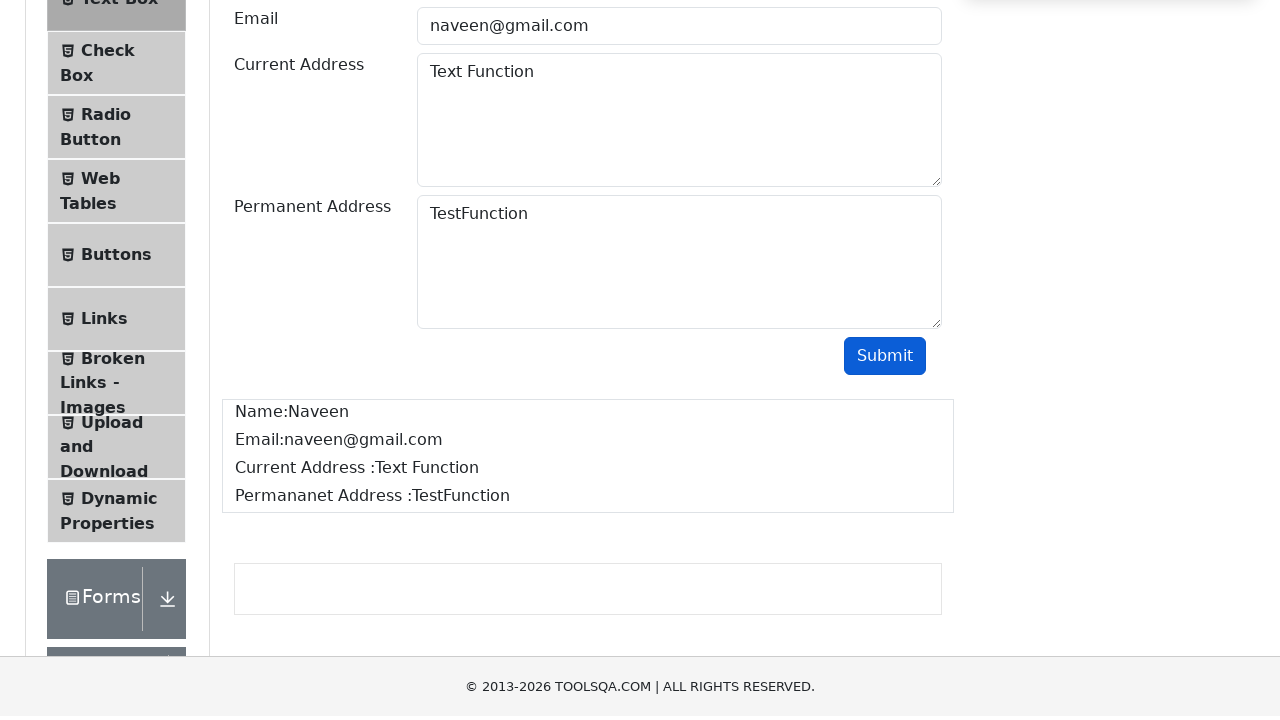

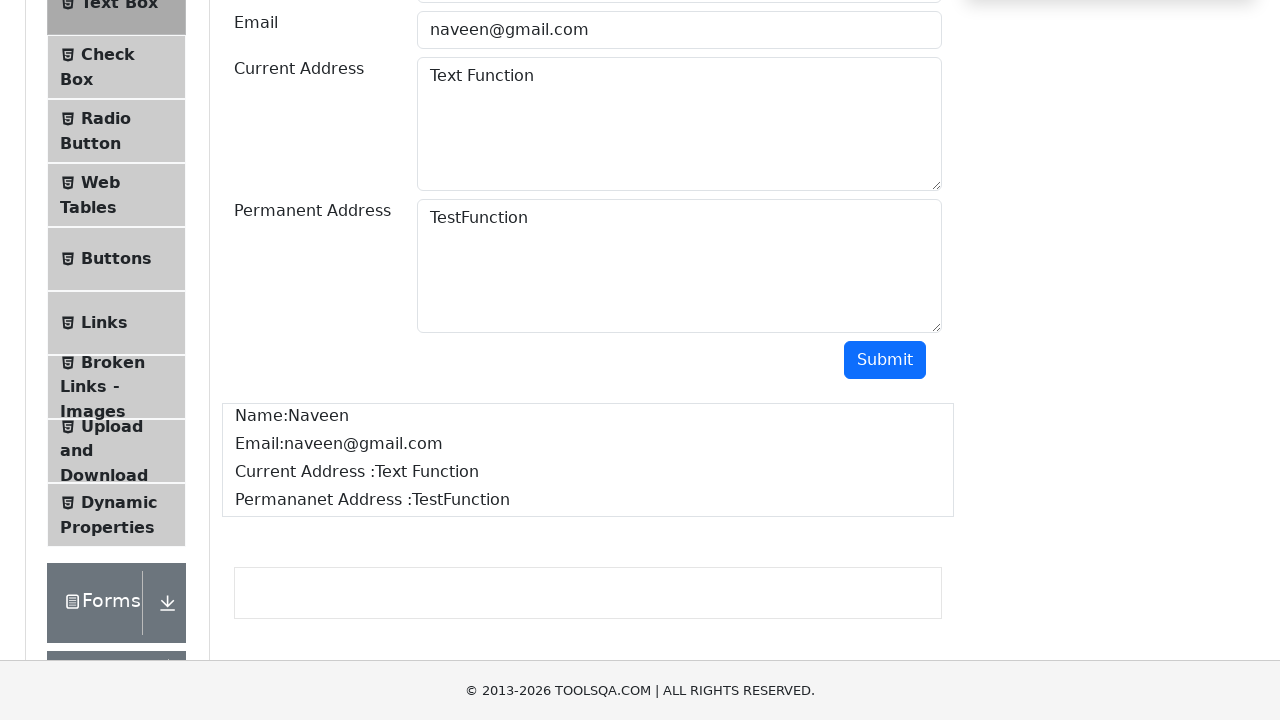